Tests navigation from the FAQ page to the Menu page by clicking the menu link and verifying the URL changes correctly

Starting URL: https://njit-final-group-project.vercel.app/faq

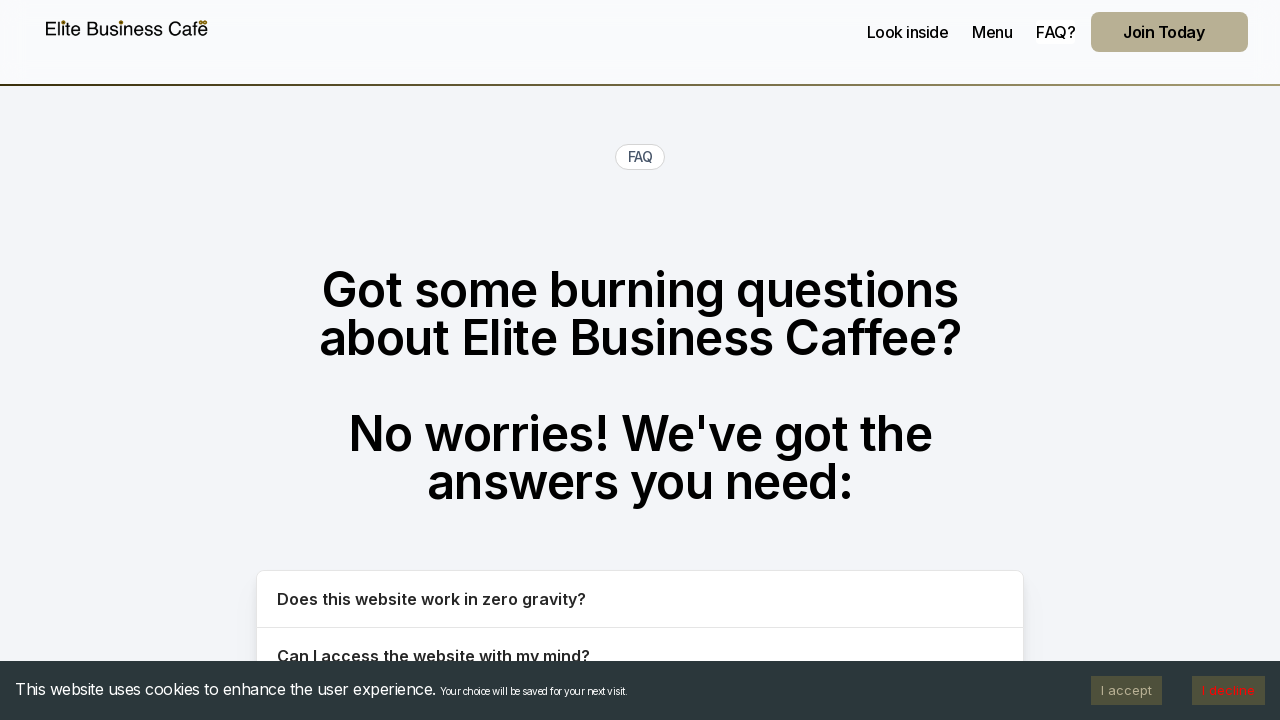

Clicked the Menu link on FAQ page at (992, 32) on a[href='/menu']
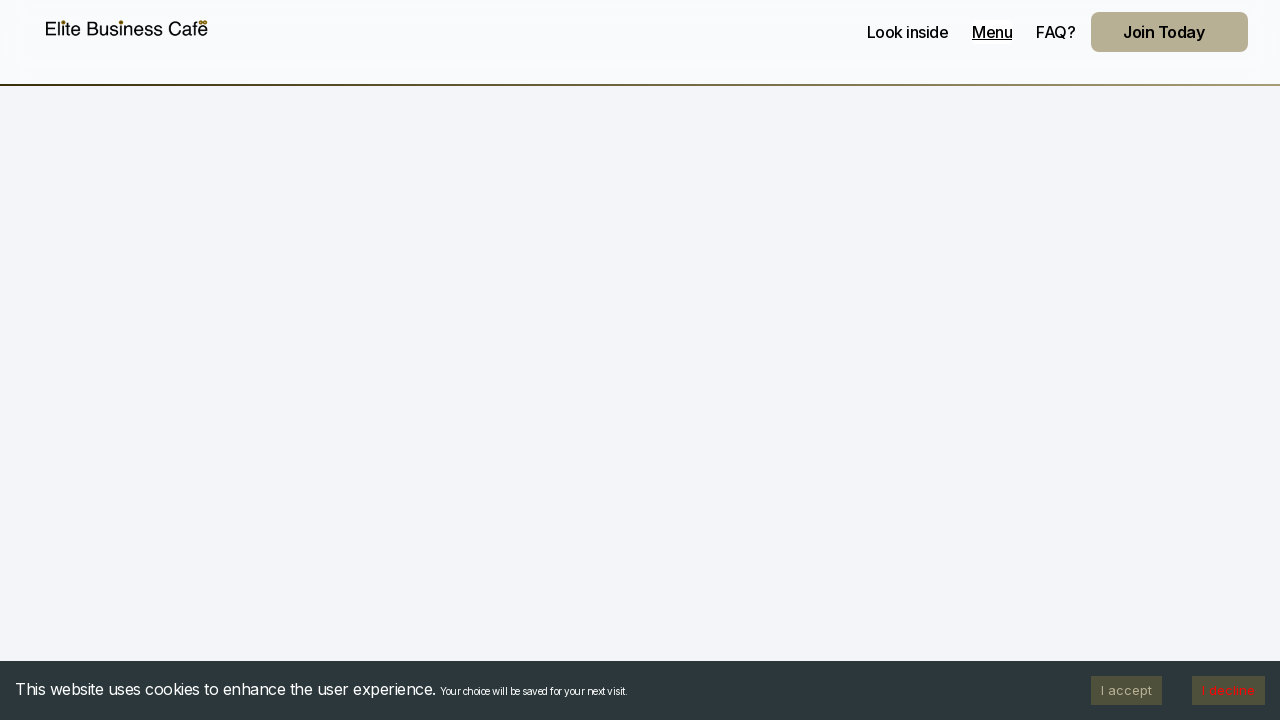

Navigation to Menu page completed and URL verified
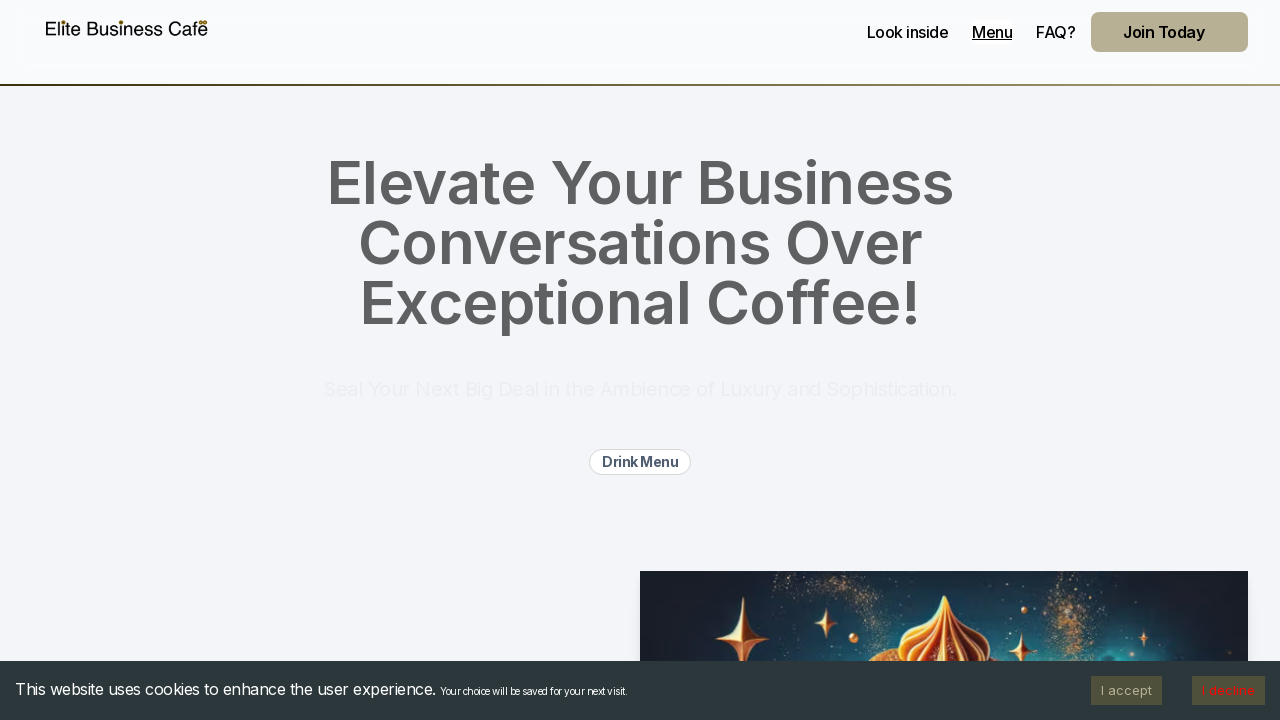

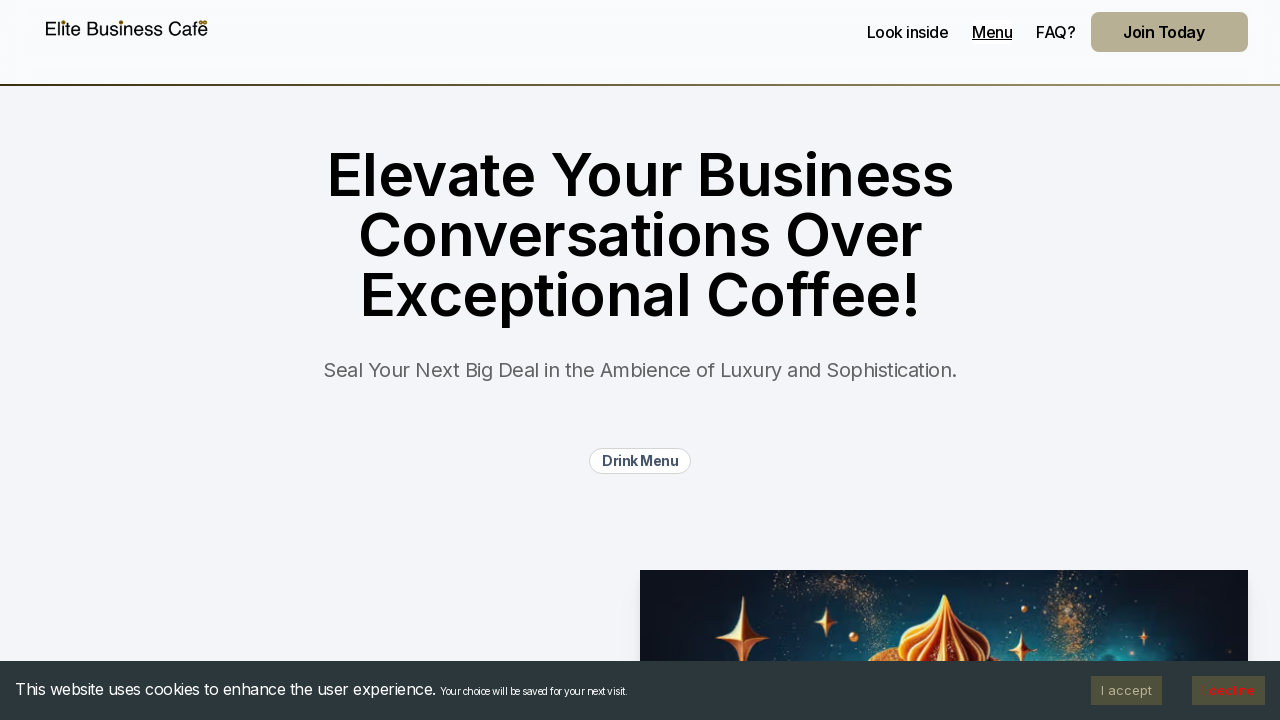